Clicks on the Team link and verifies that the three team member names are displayed correctly

Starting URL: http://www.99-bottles-of-beer.net/

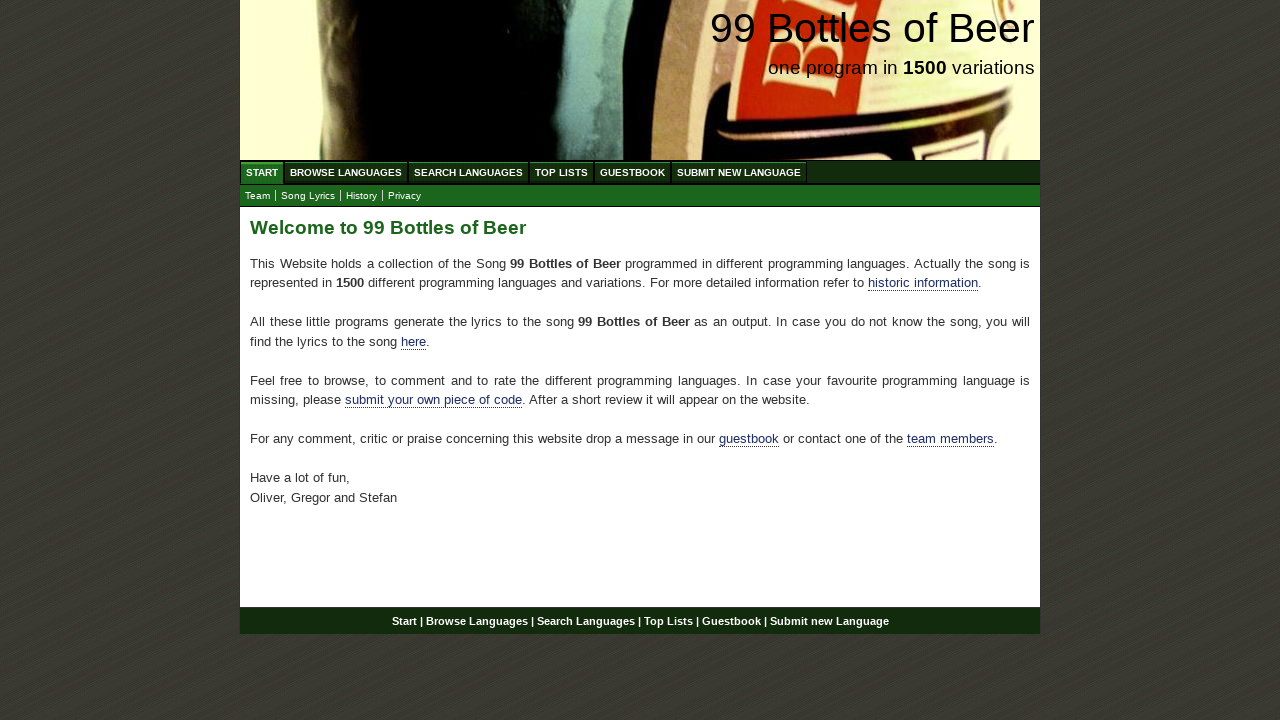

Clicked on Team link at (258, 196) on xpath=//a[contains(text(), 'Team')]
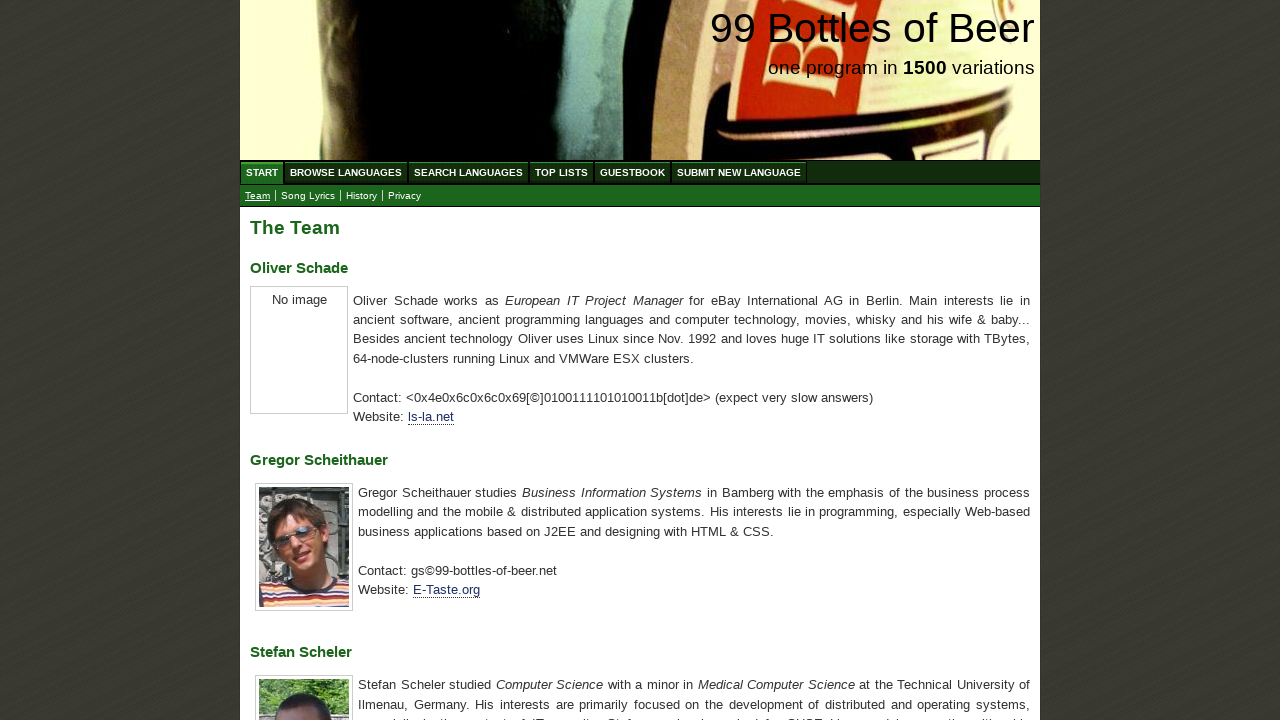

Team member names loaded
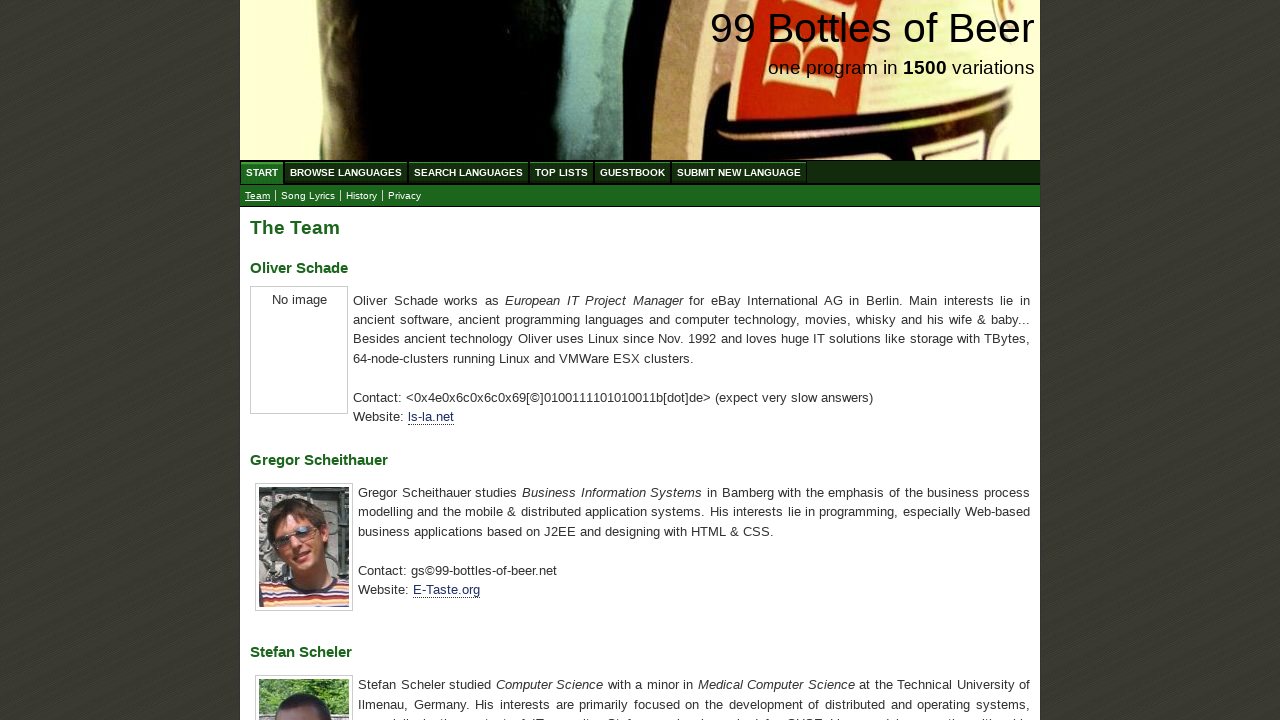

Retrieved all h3 elements containing team member names
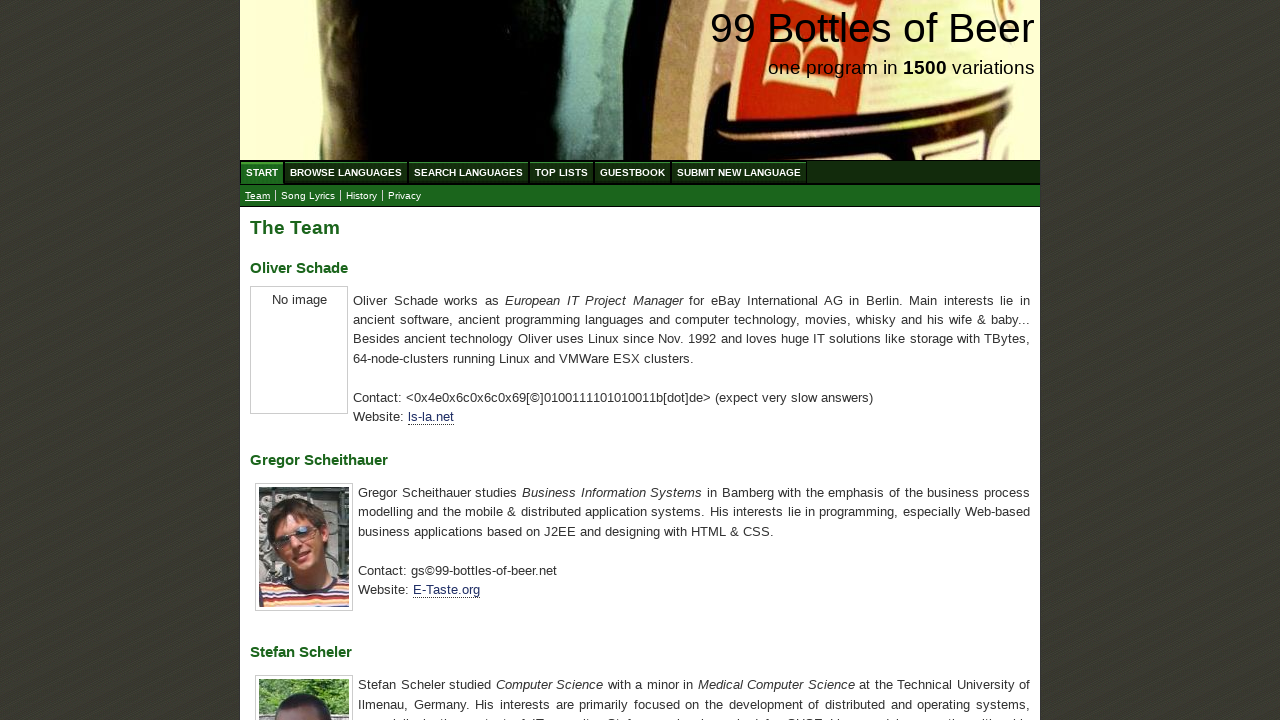

Verified team member name 'Oliver Schade' is displayed correctly
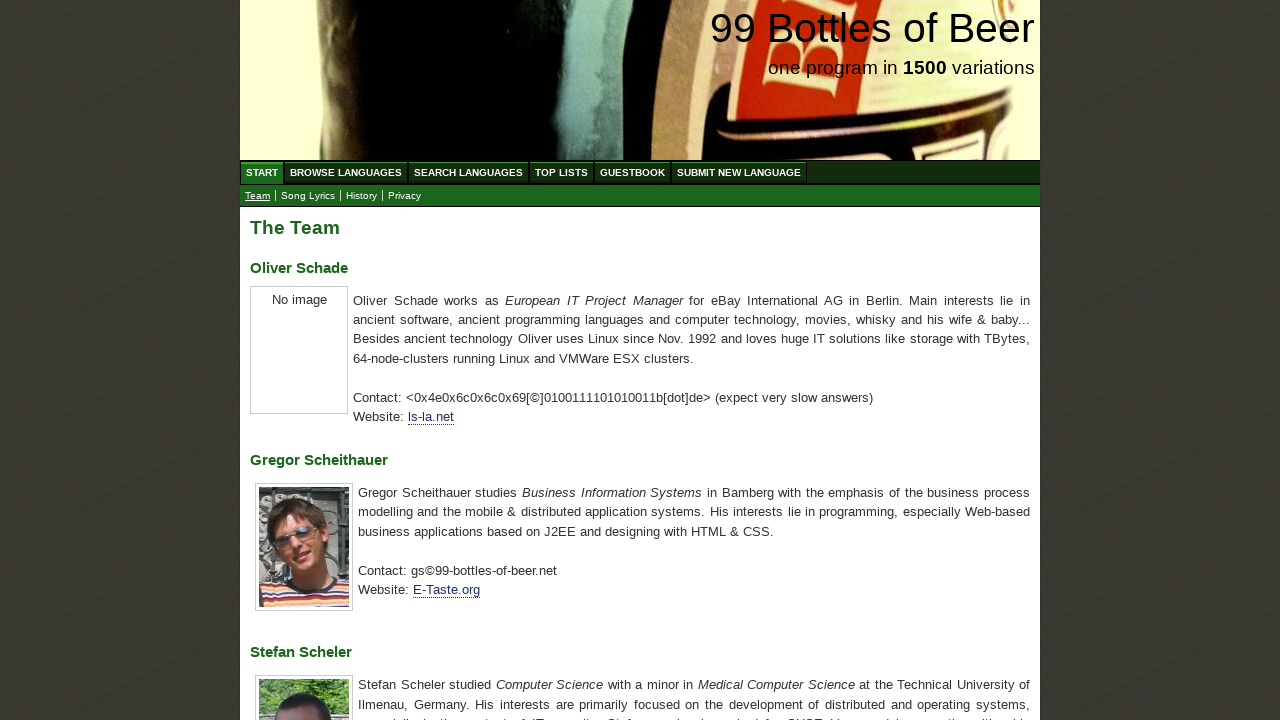

Verified team member name 'Gregor Scheithauer' is displayed correctly
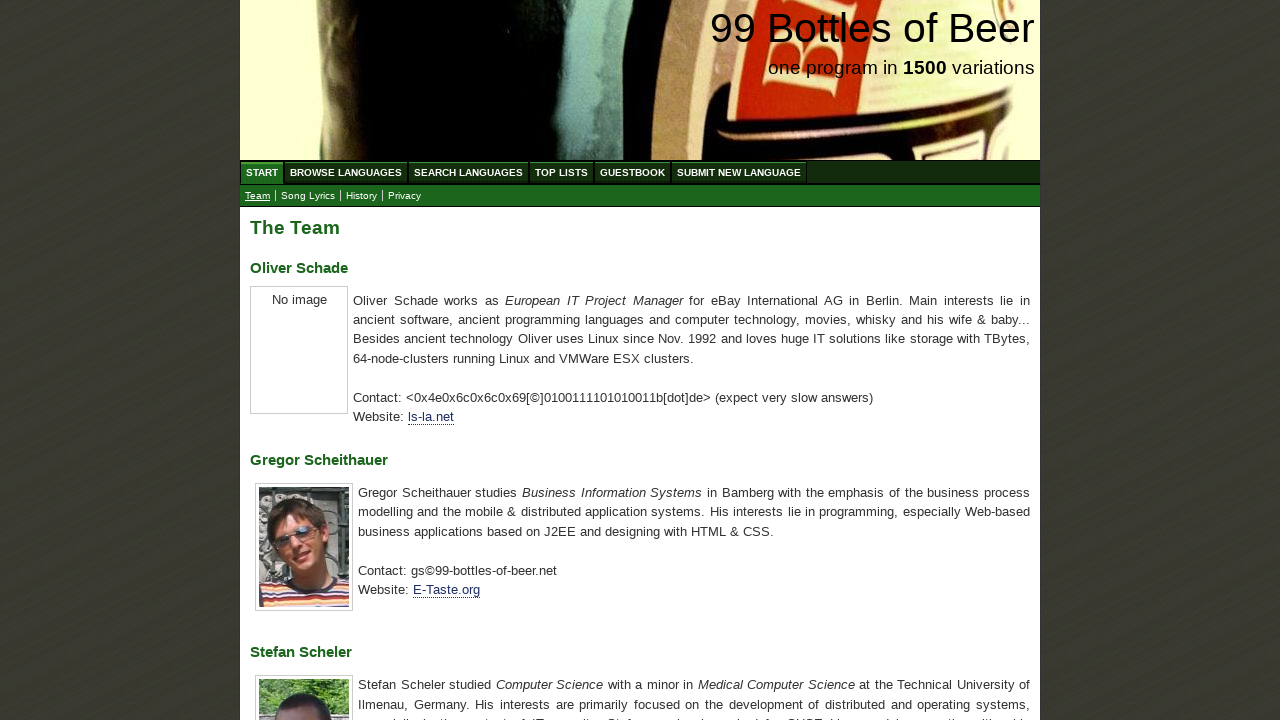

Verified team member name 'Stefan Scheler' is displayed correctly
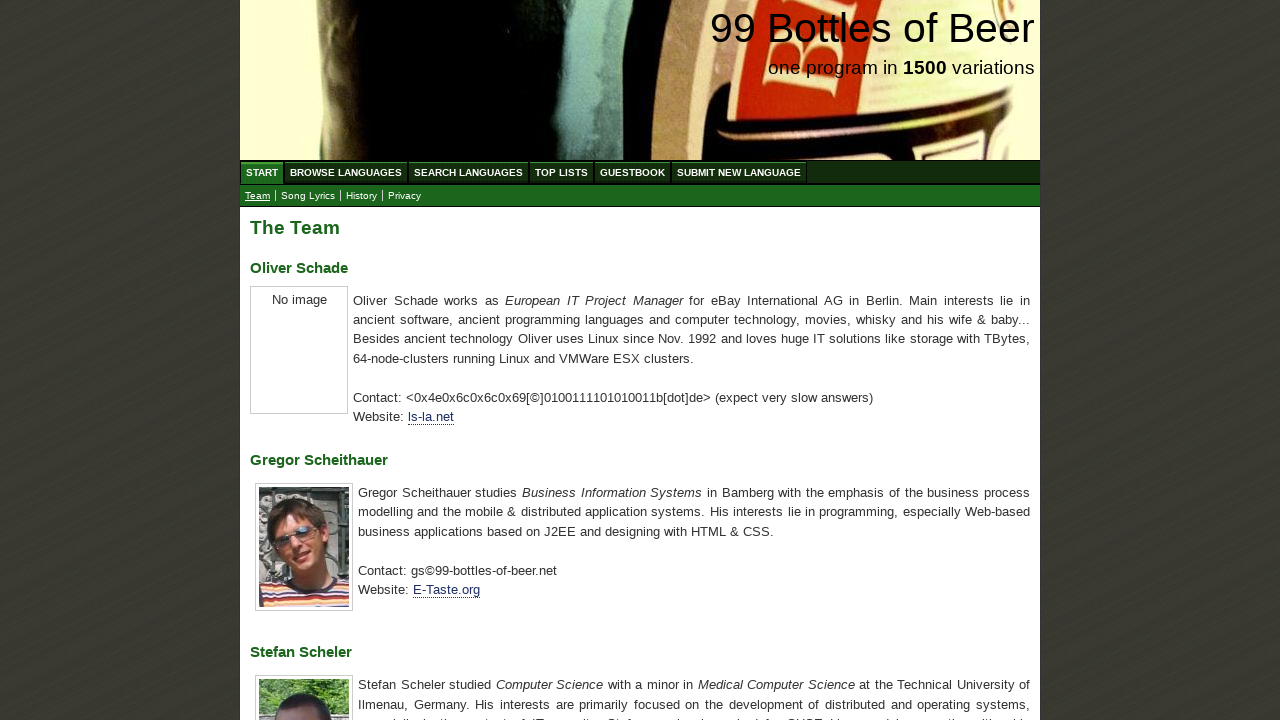

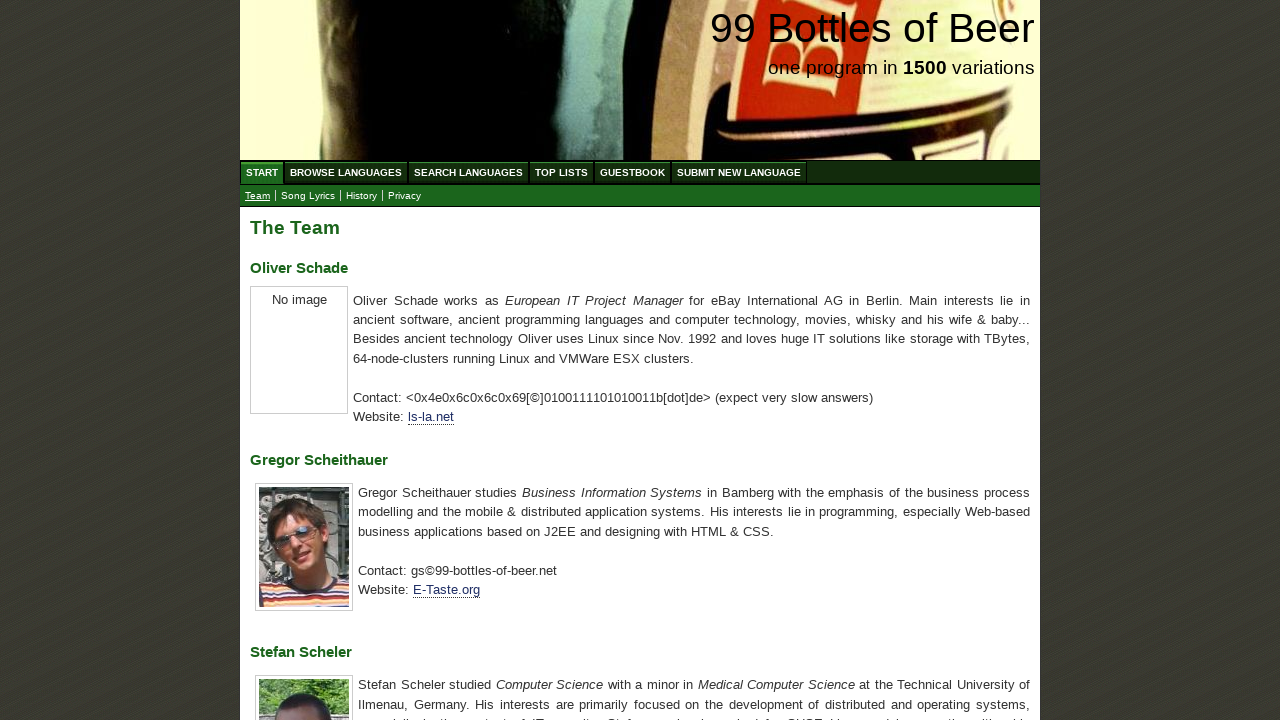